Tests form validation when city field is left blank

Starting URL: http://automationbykrishna.com/

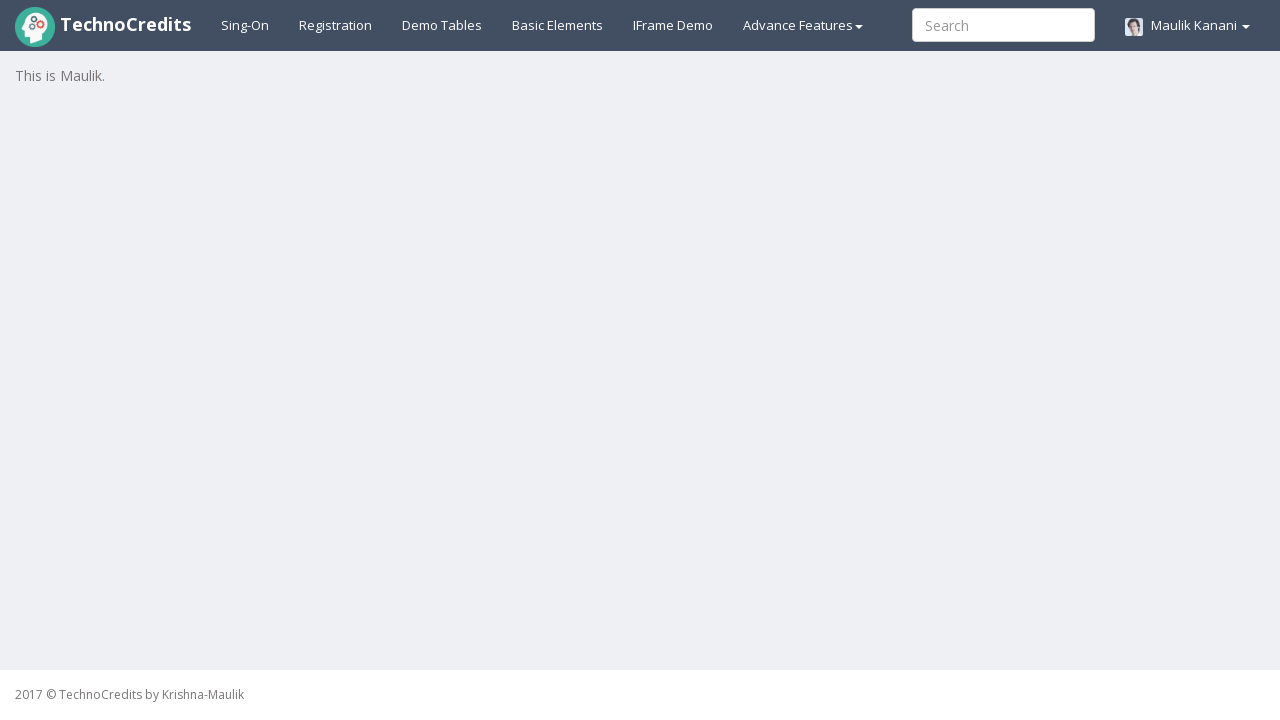

Clicked on registration button at (336, 25) on xpath=//a[@id='registration2']
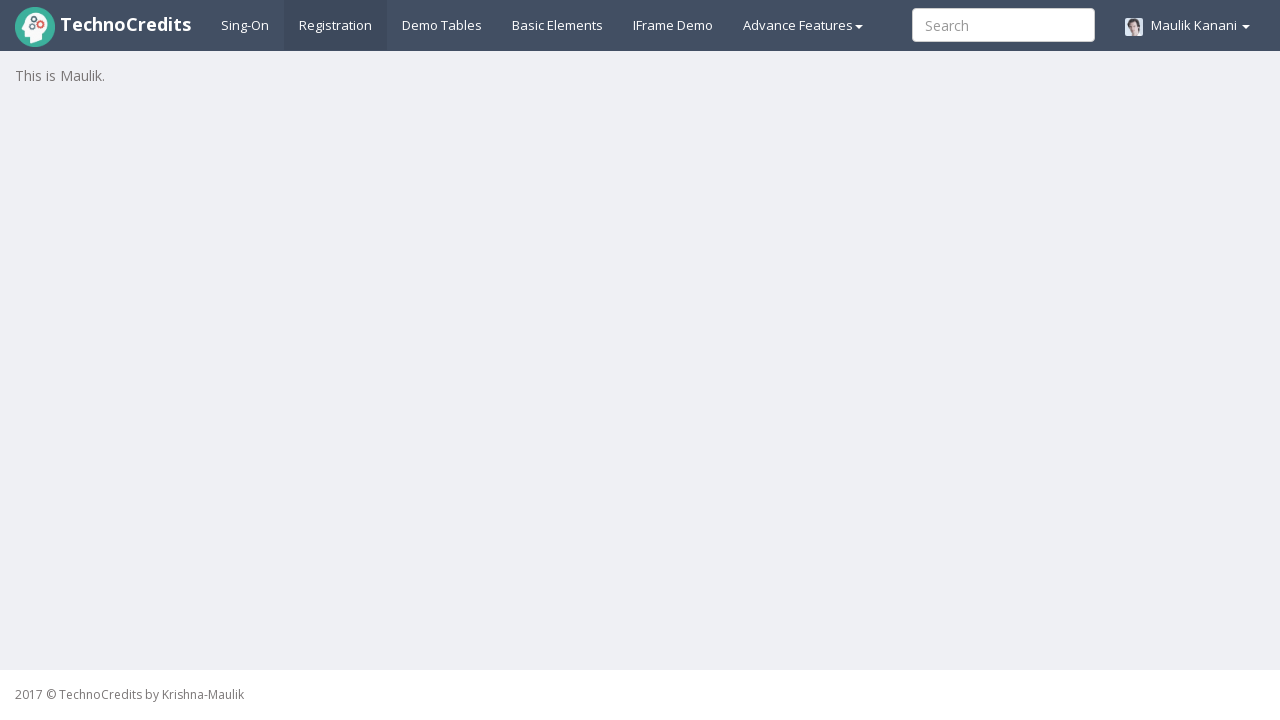

Registration form loaded
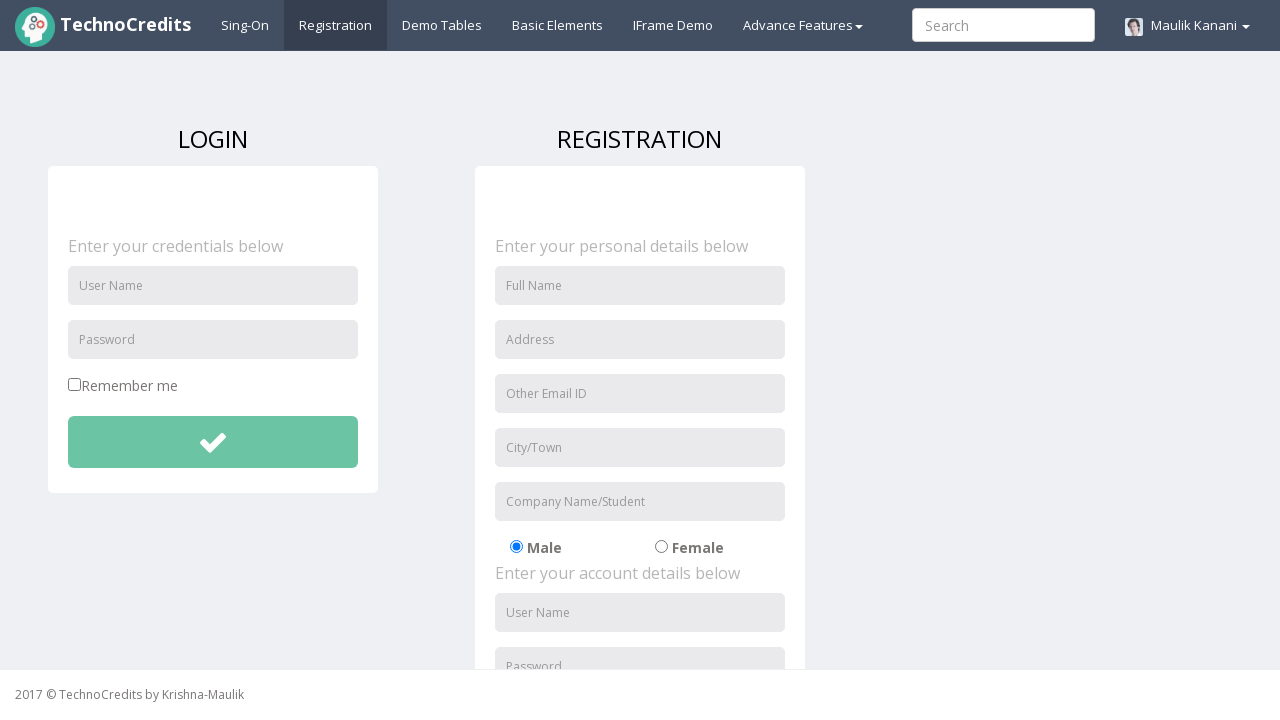

Filled first name field with 'Lisa' on //input[@name='fName']
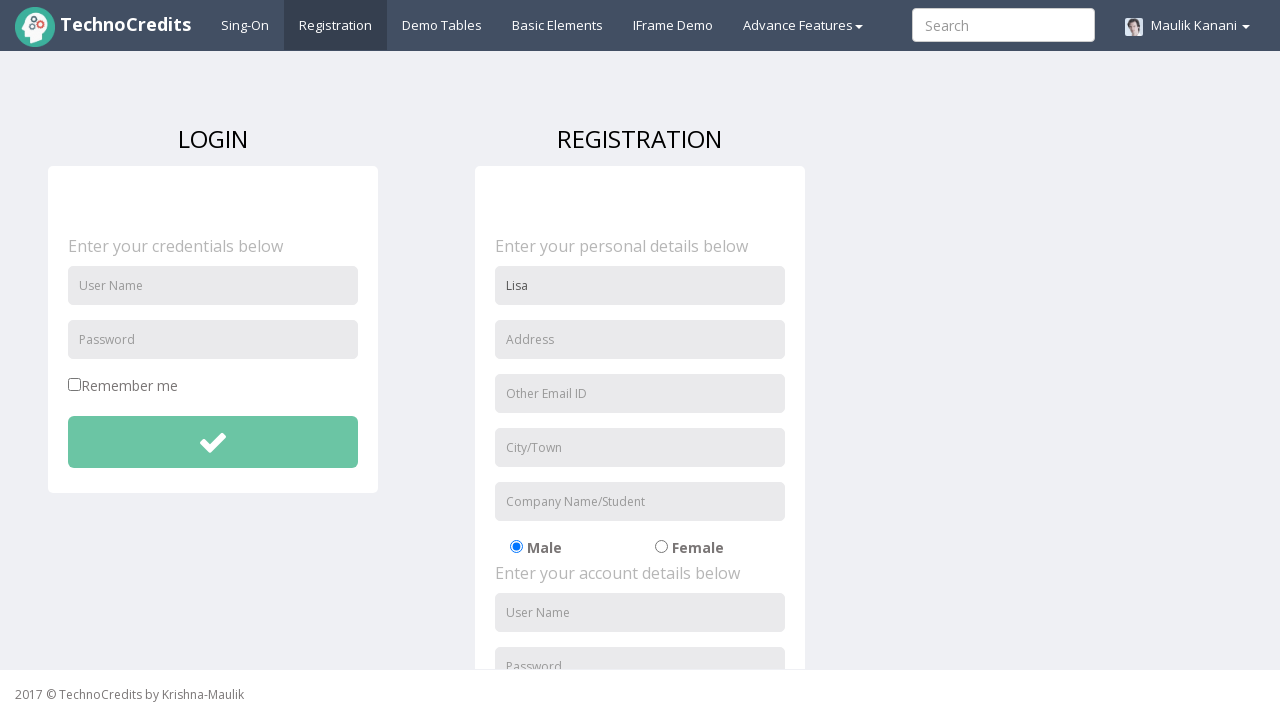

Filled address field with '987 Cedar Lane' on //input[@id='address']
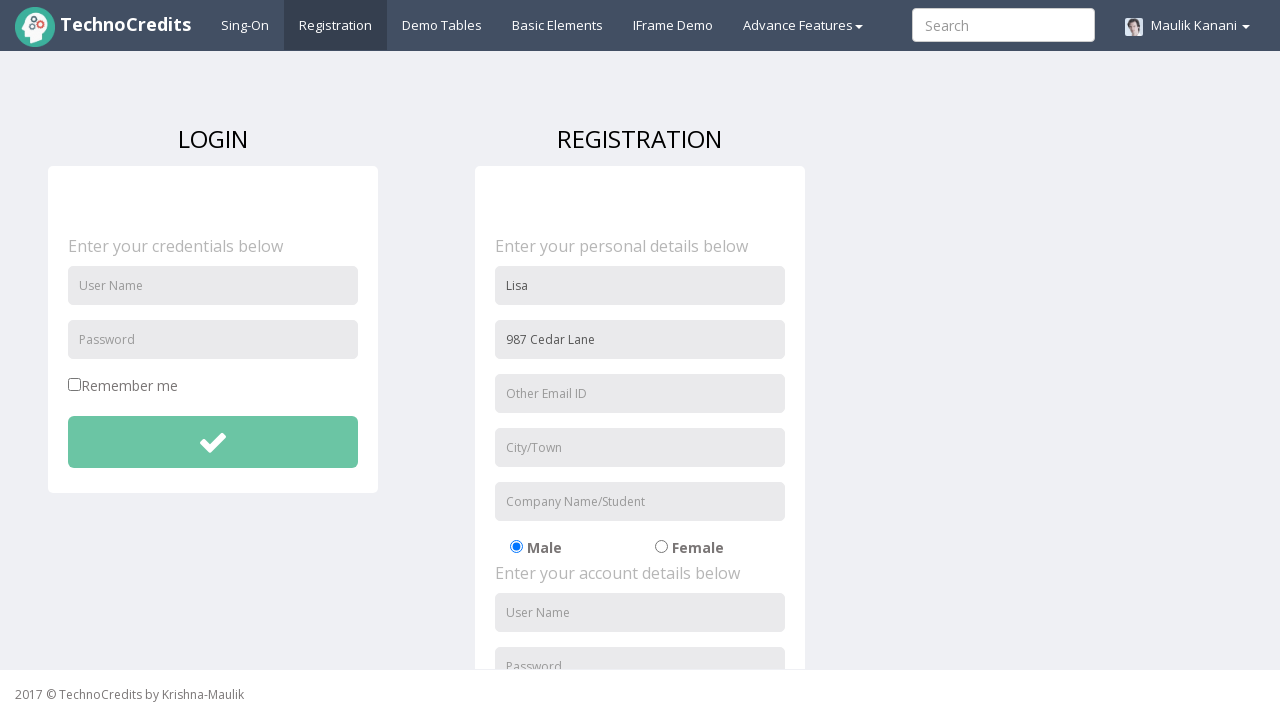

Filled email field with 'lisa.demo@example.com' on //input[@id='useremail']
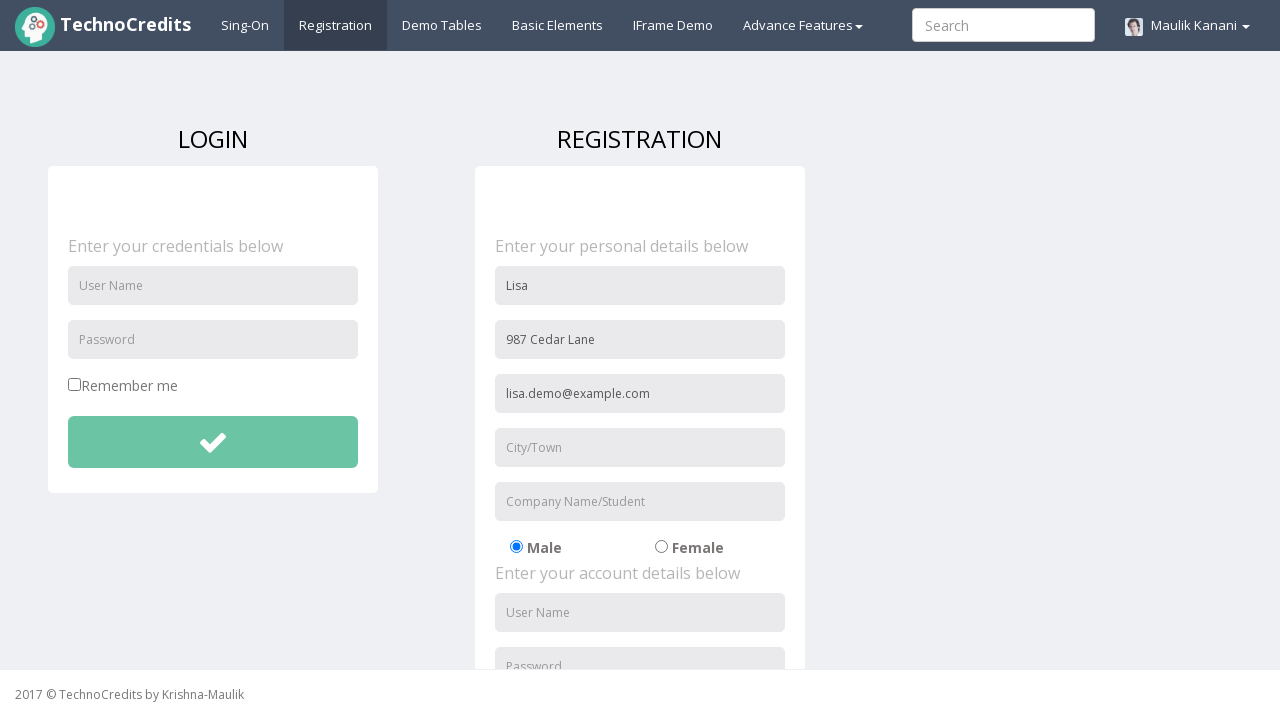

Filled city field with 'Portland' on //input[@id='usercity']
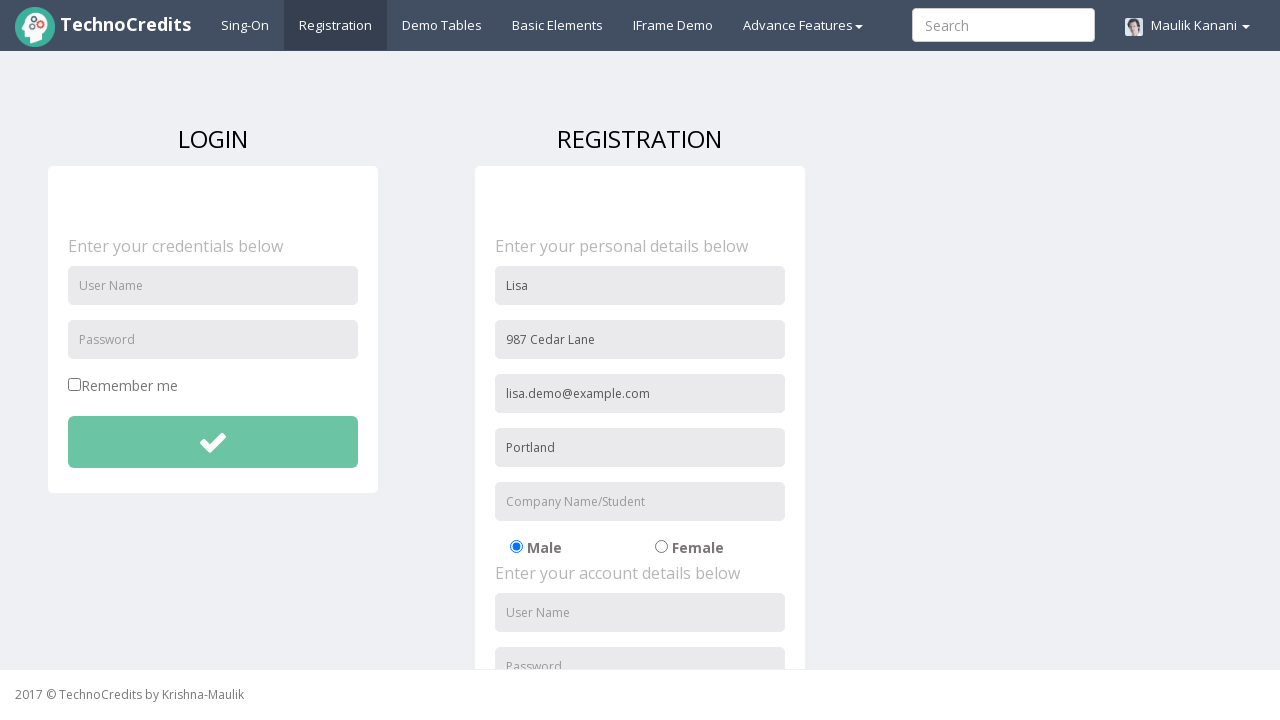

Filled organization field with 'NetCorp' on //input[@id='organization']
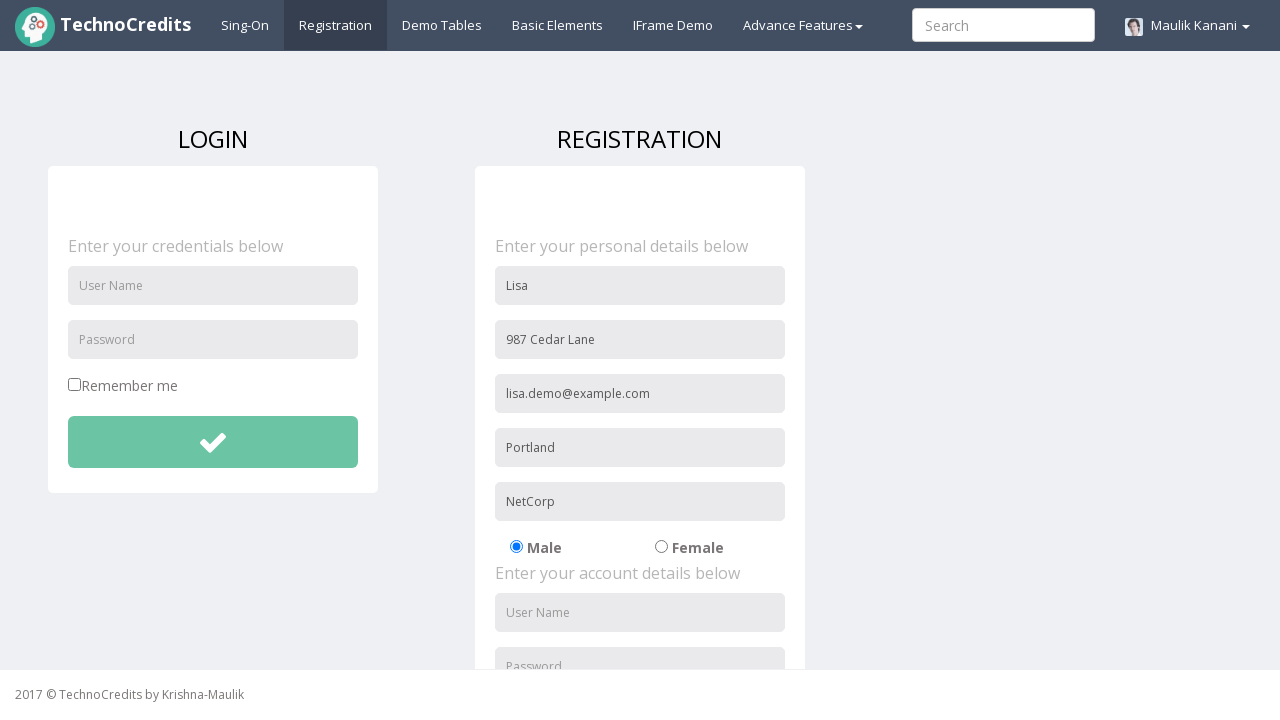

Selected radio button option at (567, 547) on xpath=//label[@for='radio-01']
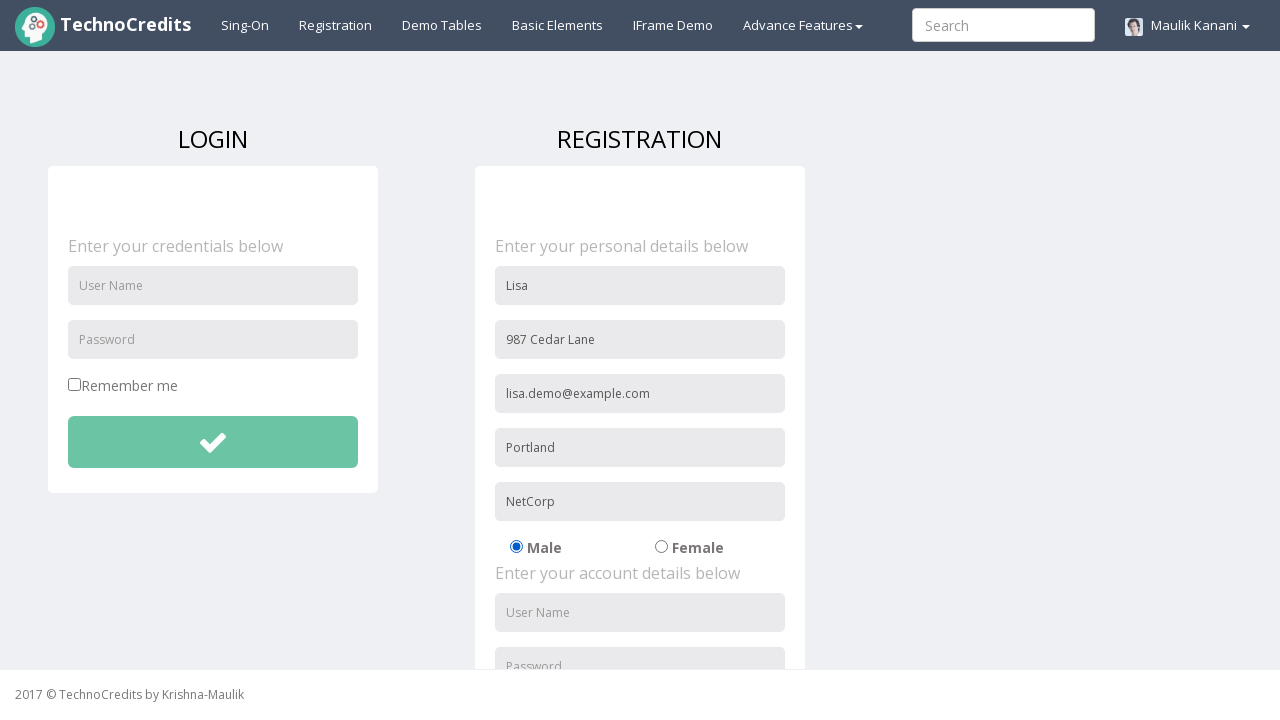

Filled username field with 'lisauser246' on //input[@id='usernameReg']
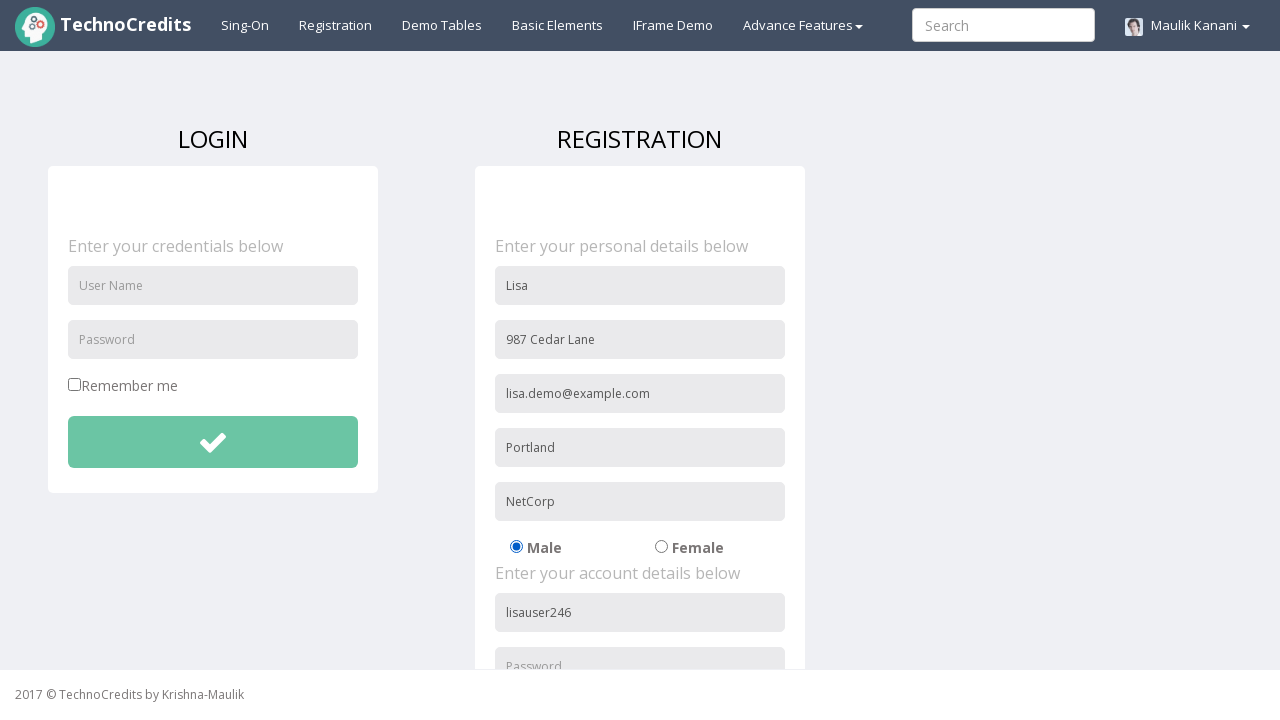

Filled password field with 'mypass987' on //input[@id='passwordReg']
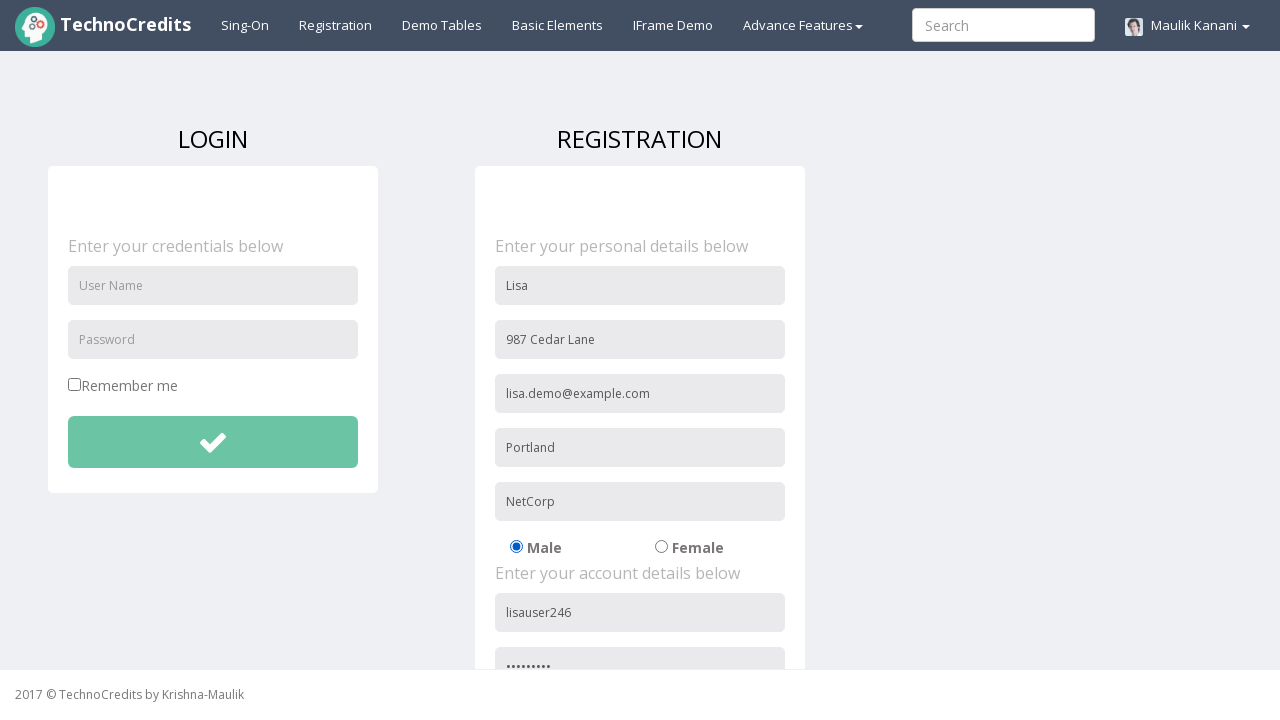

Filled confirm password field with 'mypass987' on //input[@id='repasswordReg']
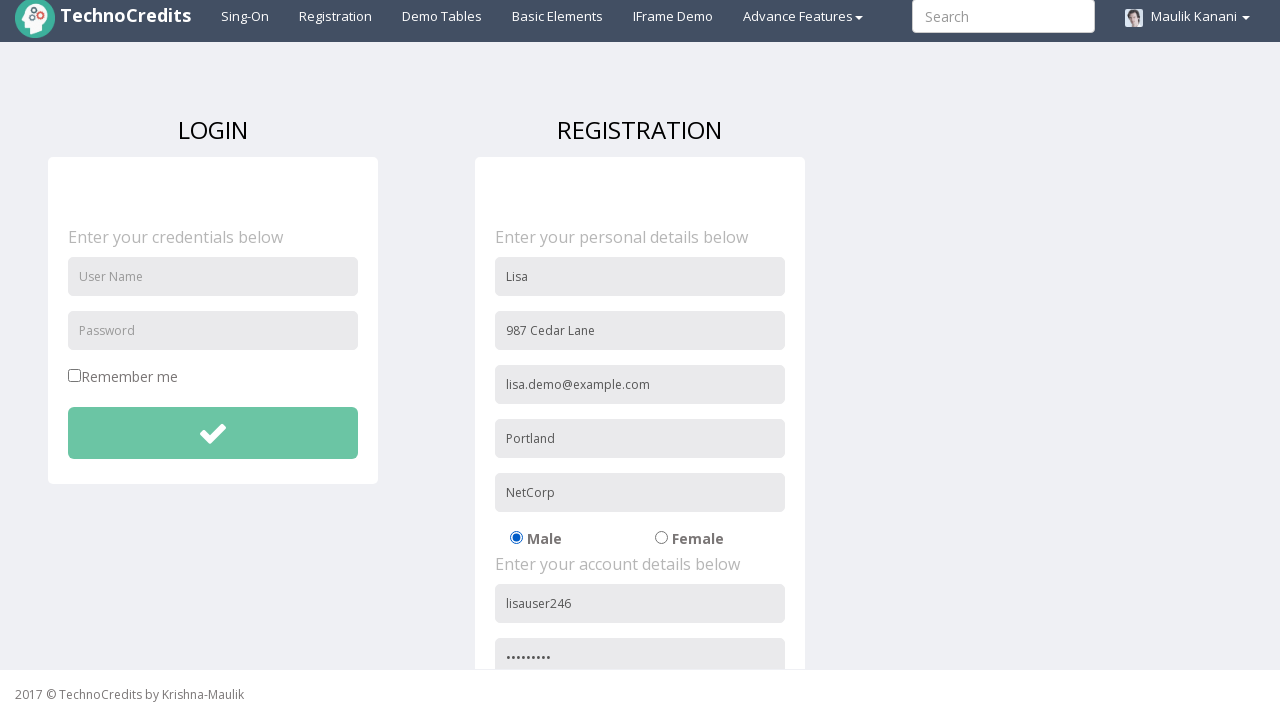

Checked signup agreement checkbox at (481, 601) on xpath=//input[@id='signupAgreement']
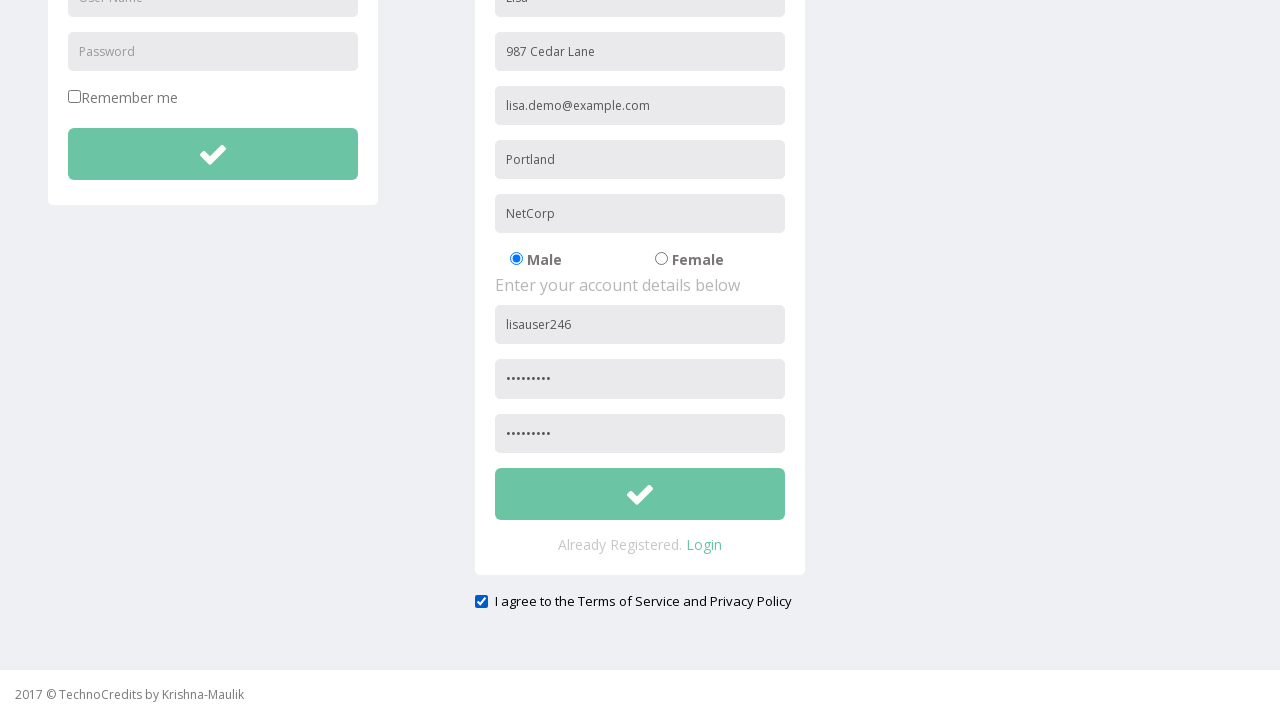

Cleared city field to test validation on //input[@id='usercity']
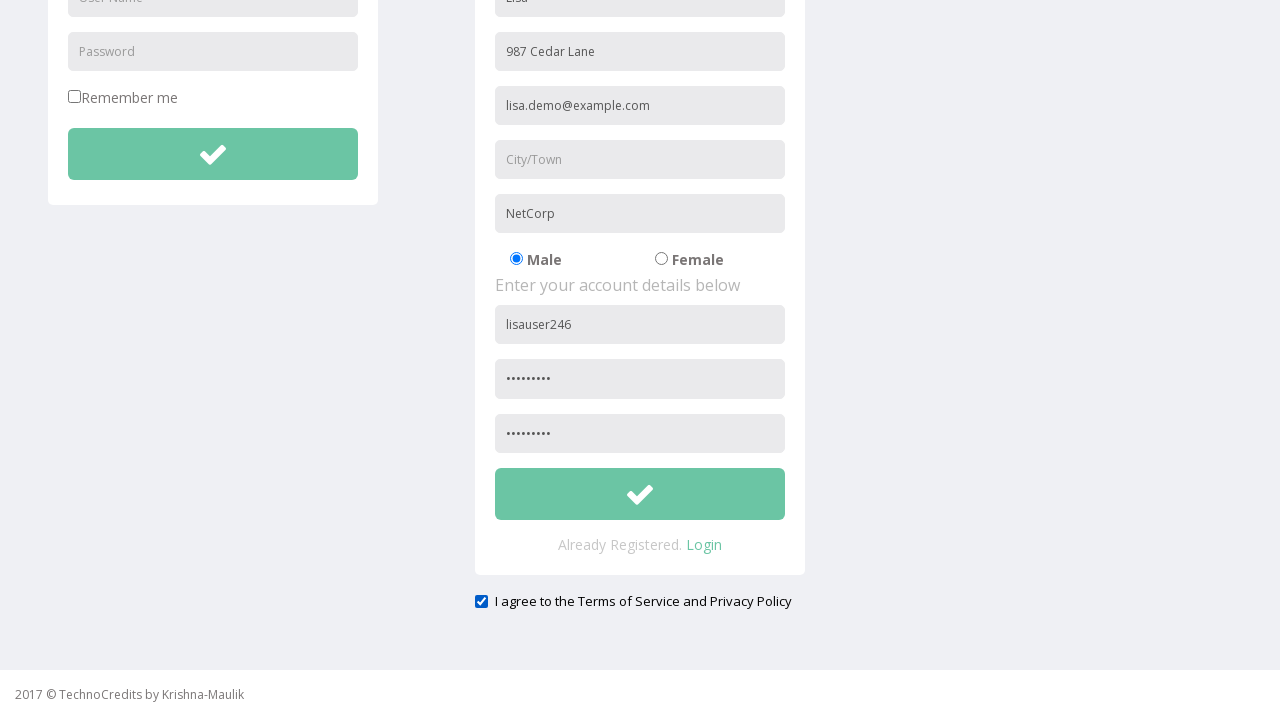

Clicked submit button to submit form at (640, 494) on xpath=//button[@id='btnsubmitsignUp']
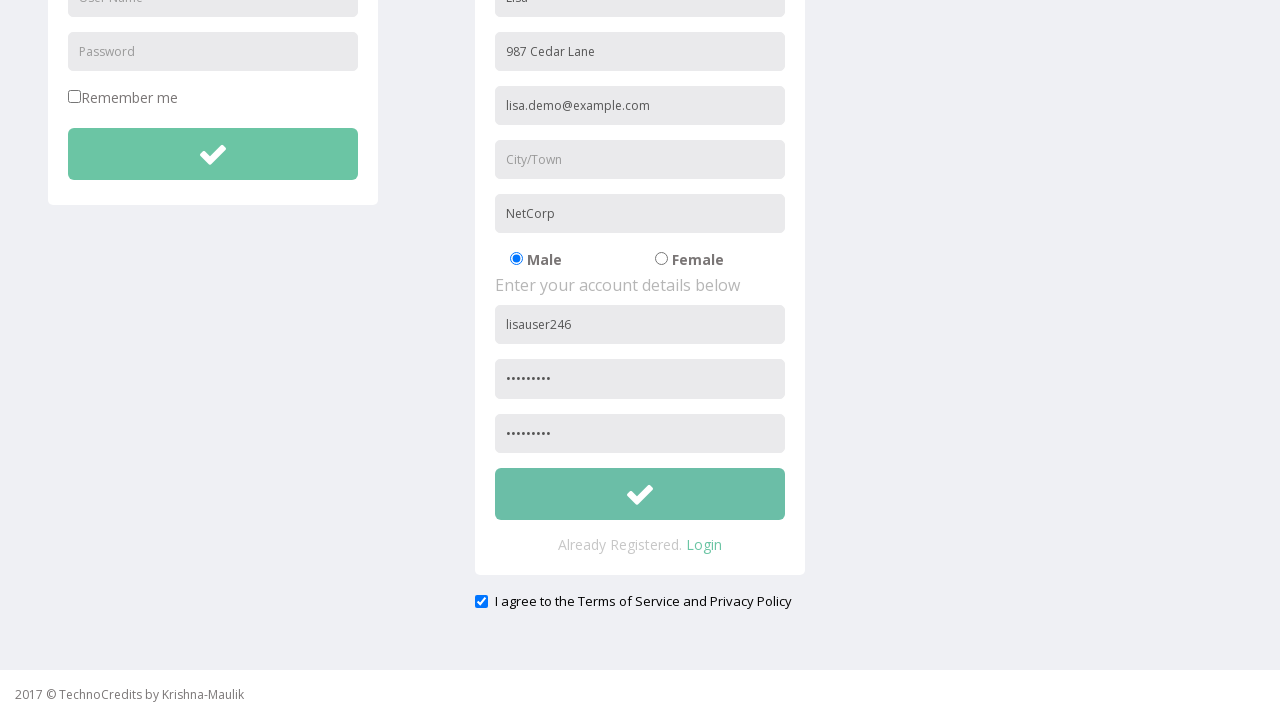

Set up dialog handler to accept validation alerts
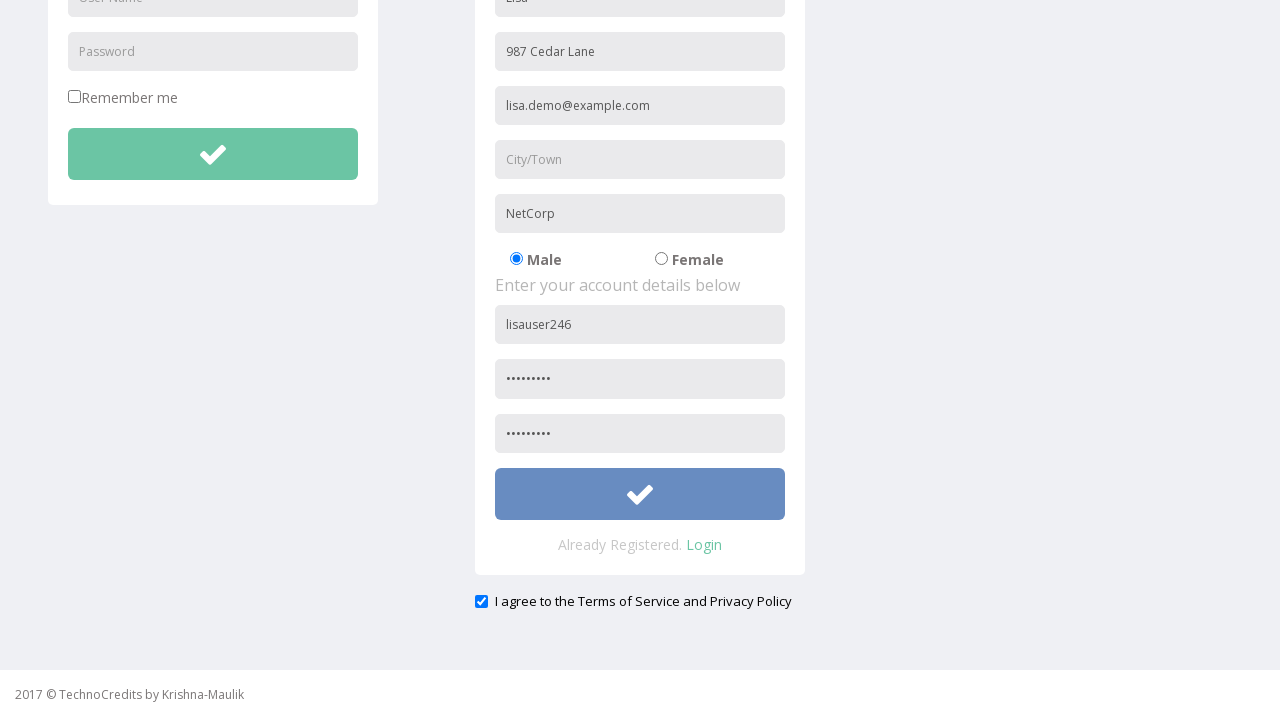

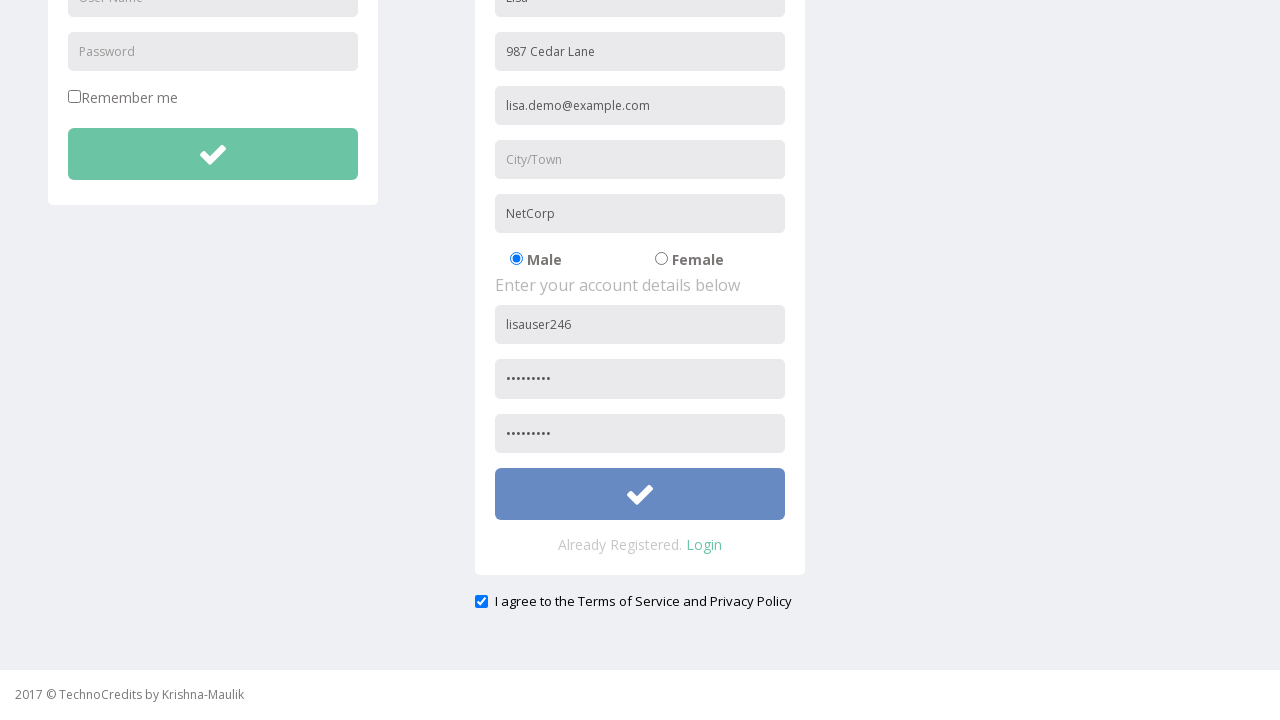